Navigates to iBeta.com and verifies the page loads correctly by checking the page title, URL, and page source are available.

Starting URL: http://www.iBeta.com

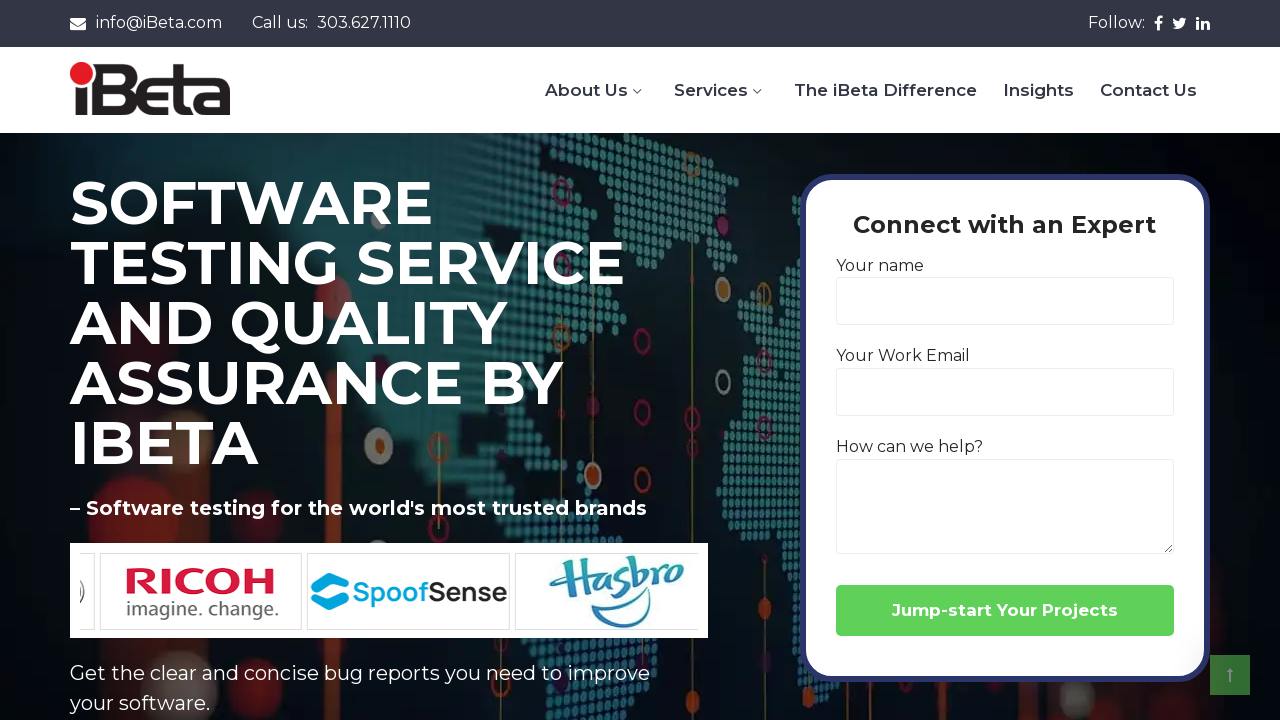

Waited for page to reach domcontentloaded state
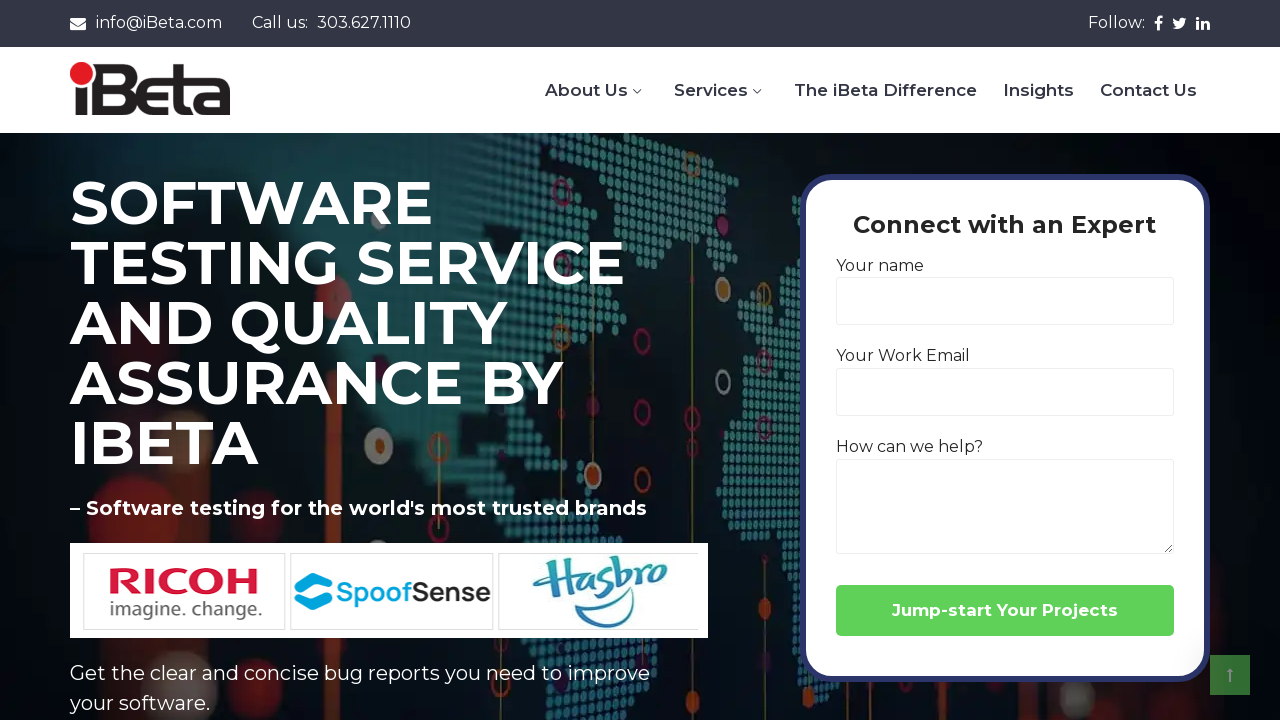

Retrieved page title
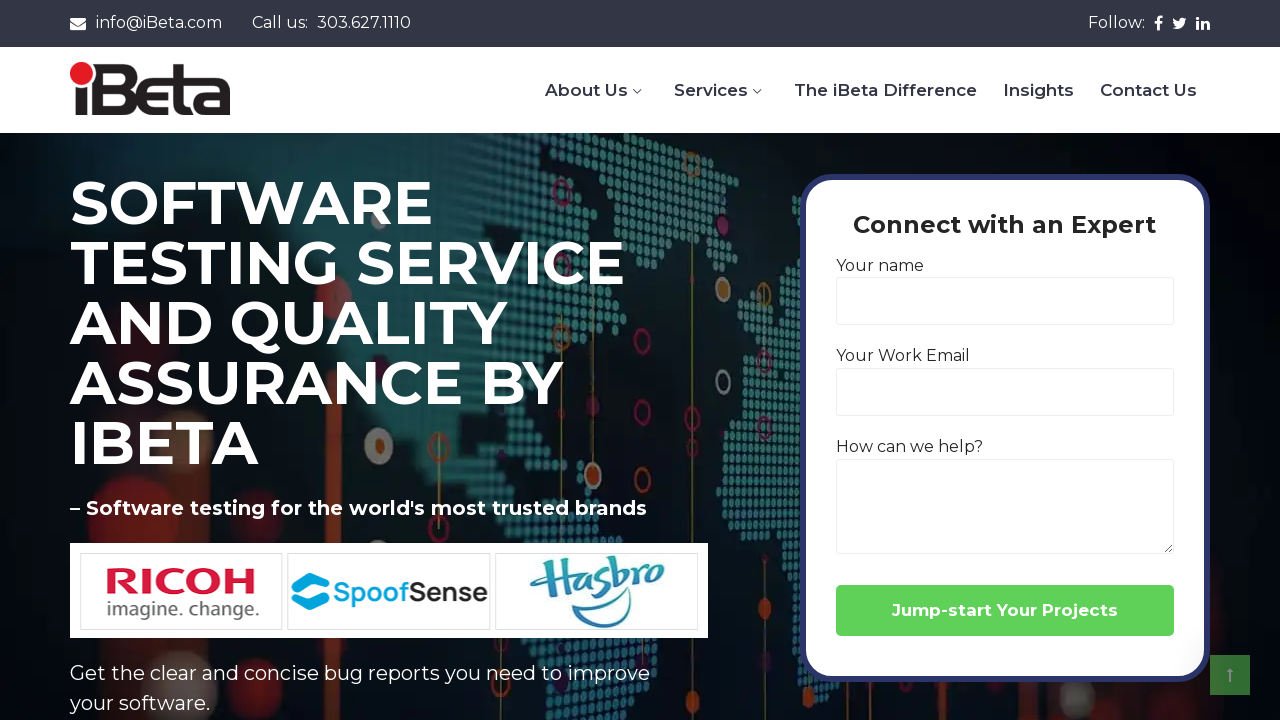

Retrieved current URL from page
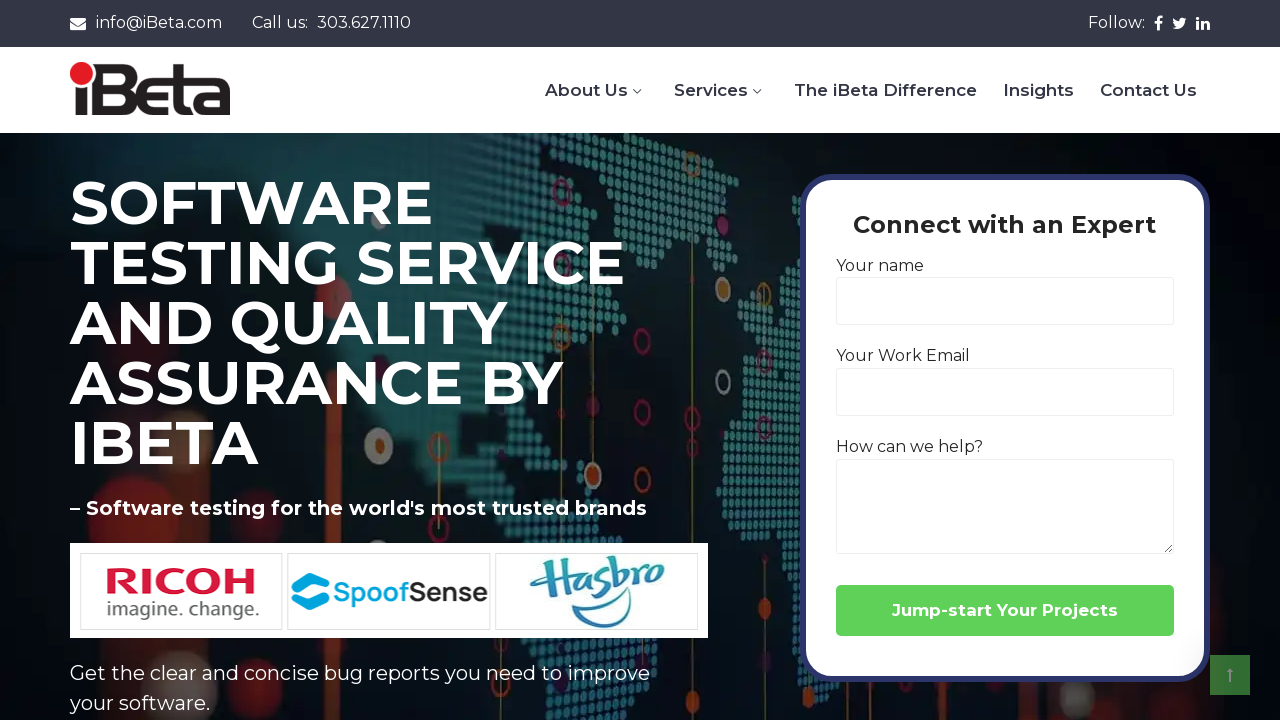

URL verification failed - incorrect URL is loaded
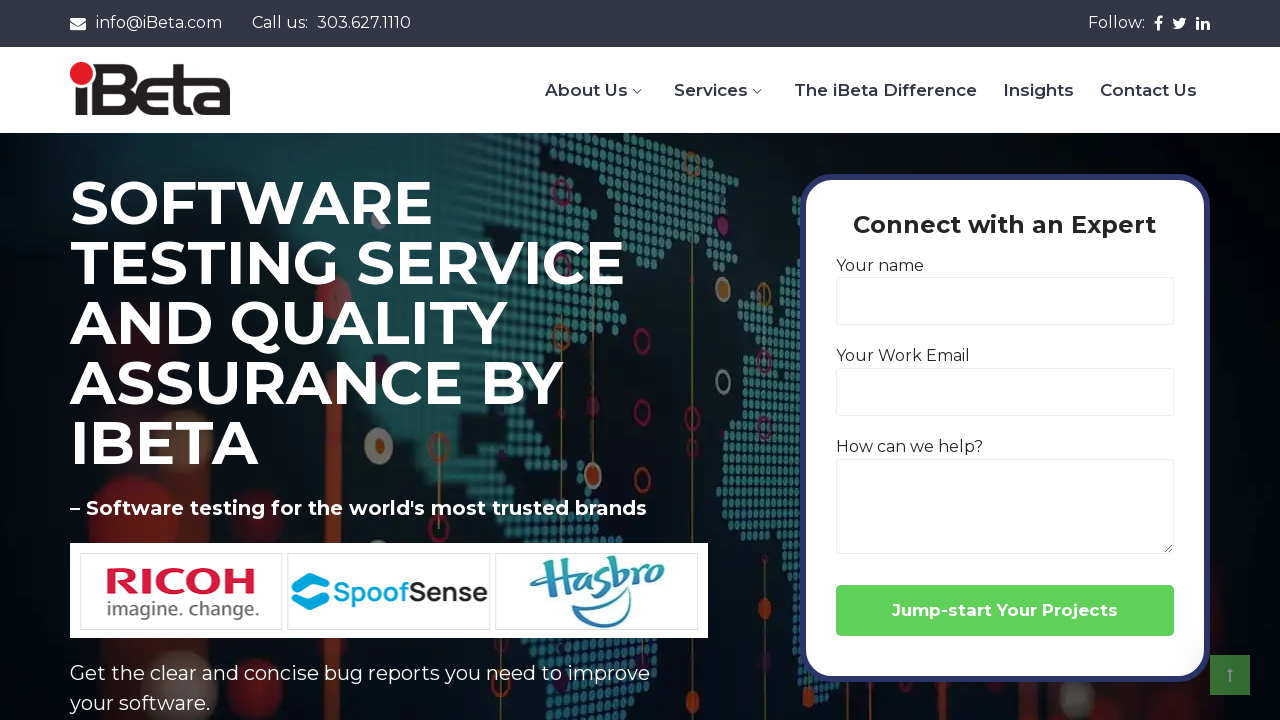

Retrieved page source content
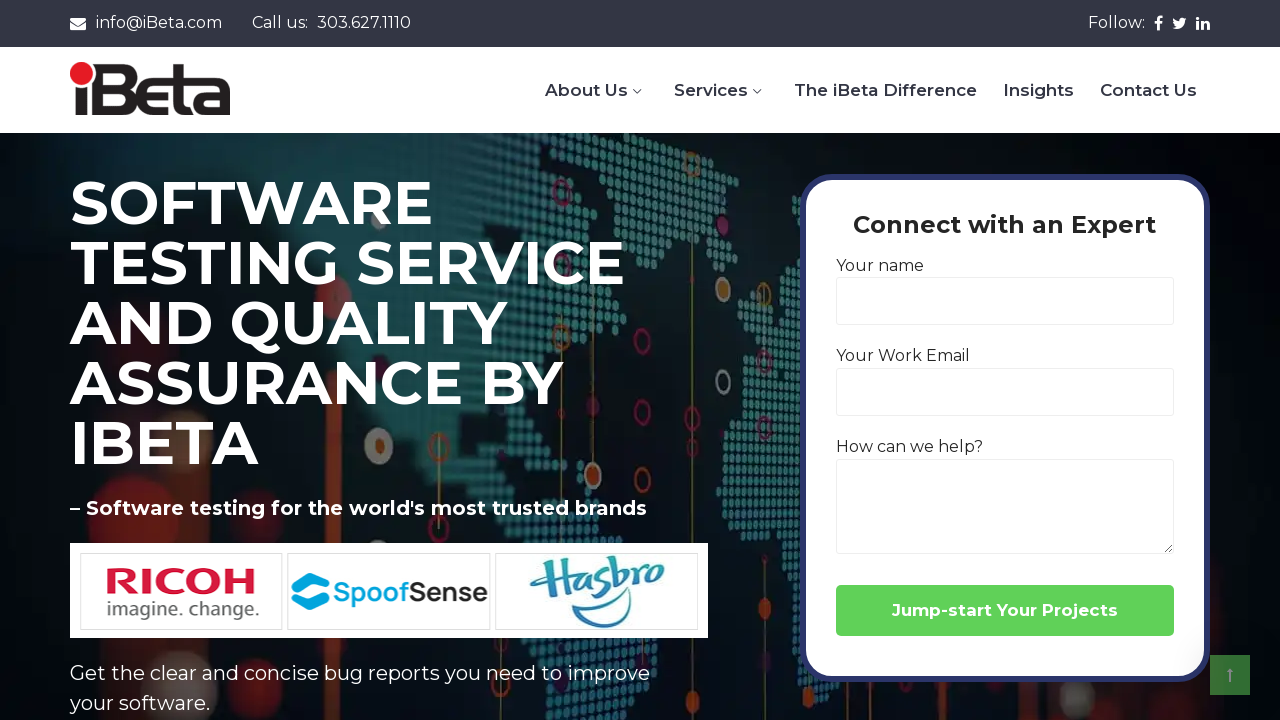

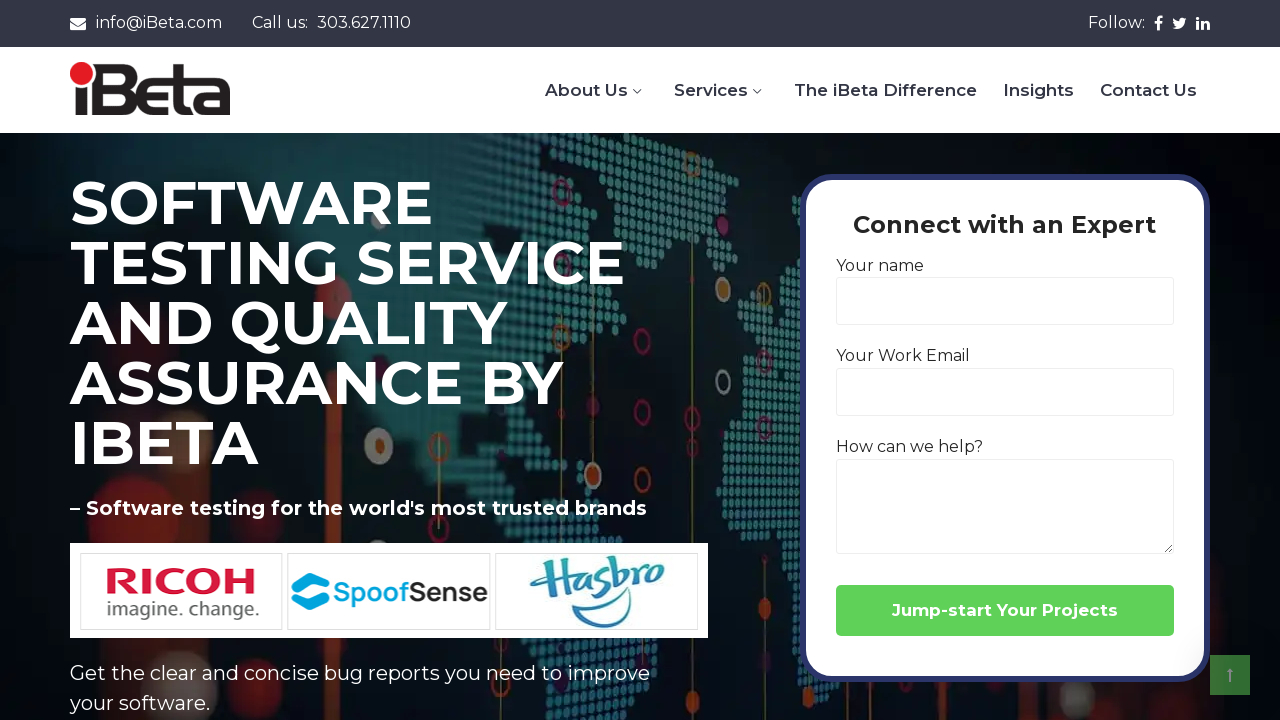